Tests search functionality on a Katalon demo e-commerce site by entering "Flying Ninja" in the search field and clicking the search button

Starting URL: https://cms.demo.katalon.com/

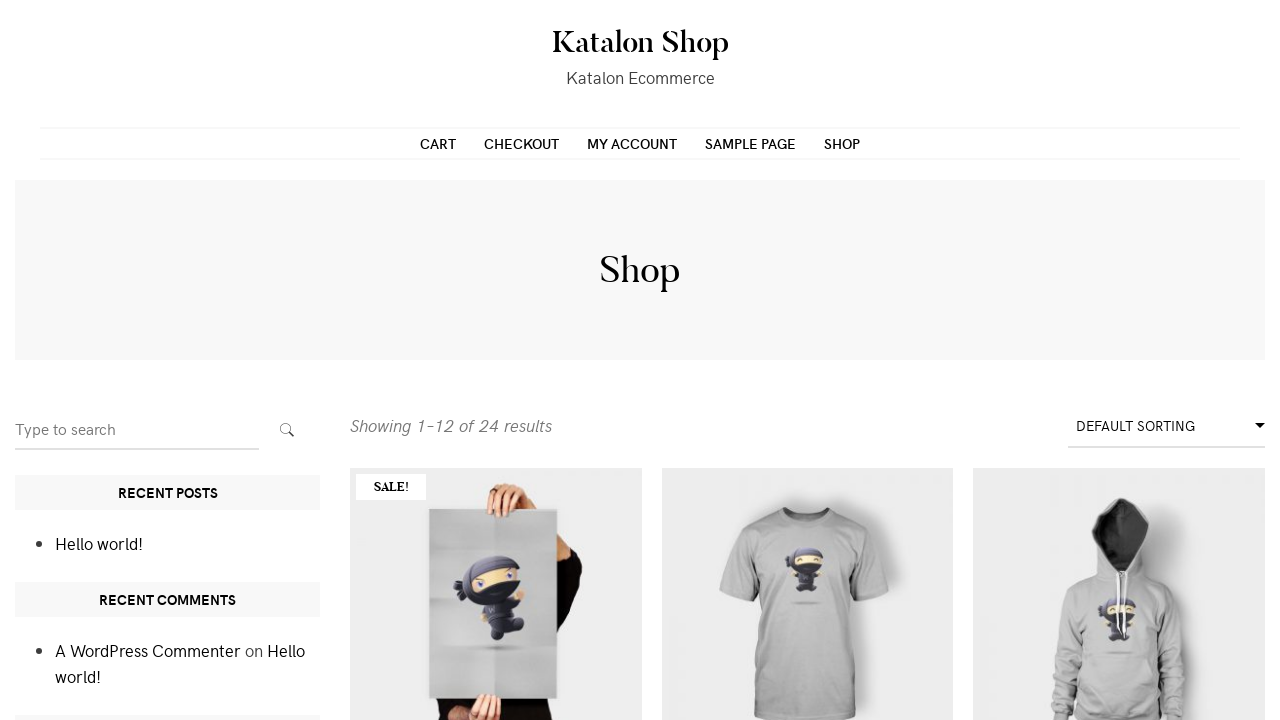

Filled search field with 'Flying Ninja' on input.search-field
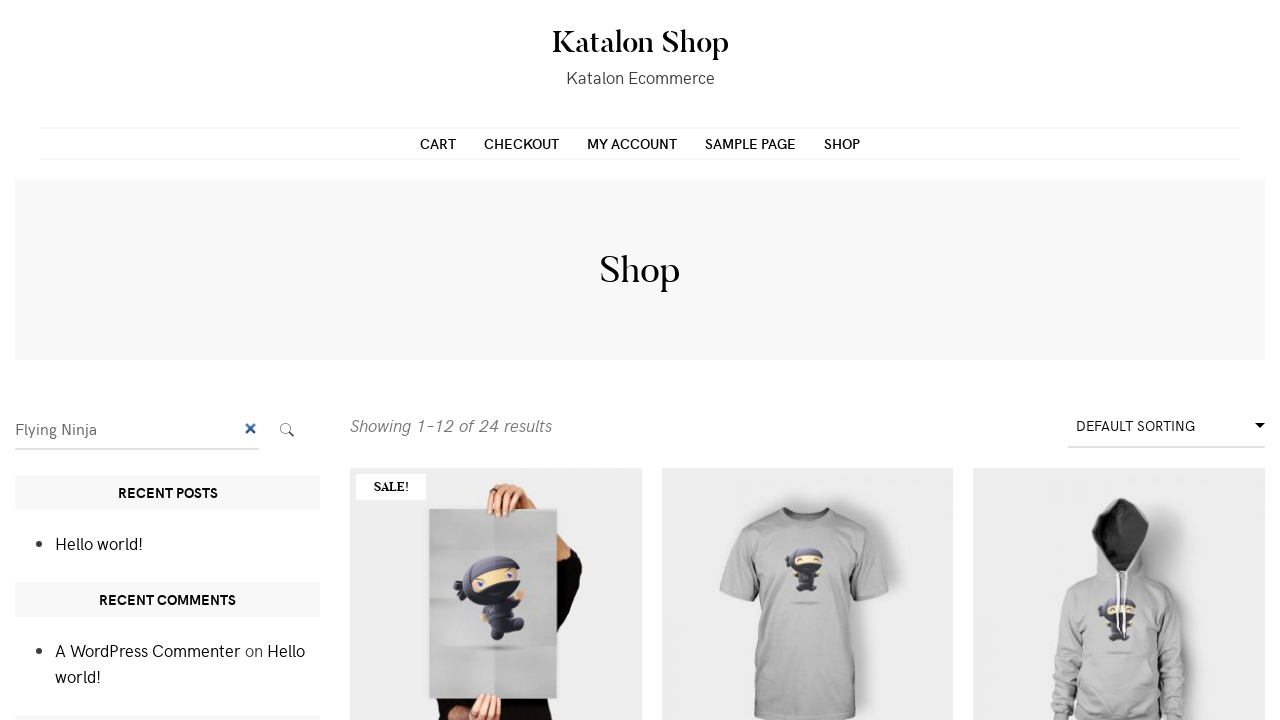

Clicked search button to perform search at (287, 430) on button.search-submit
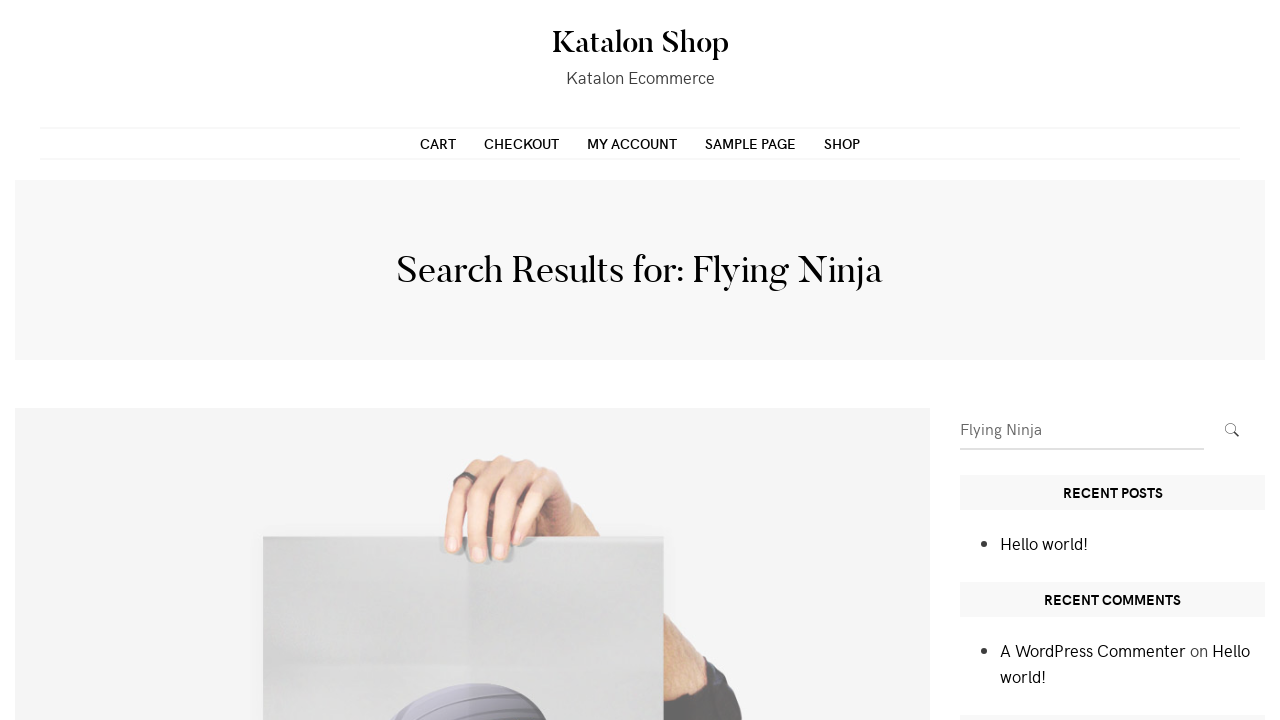

Search results page loaded and network idle
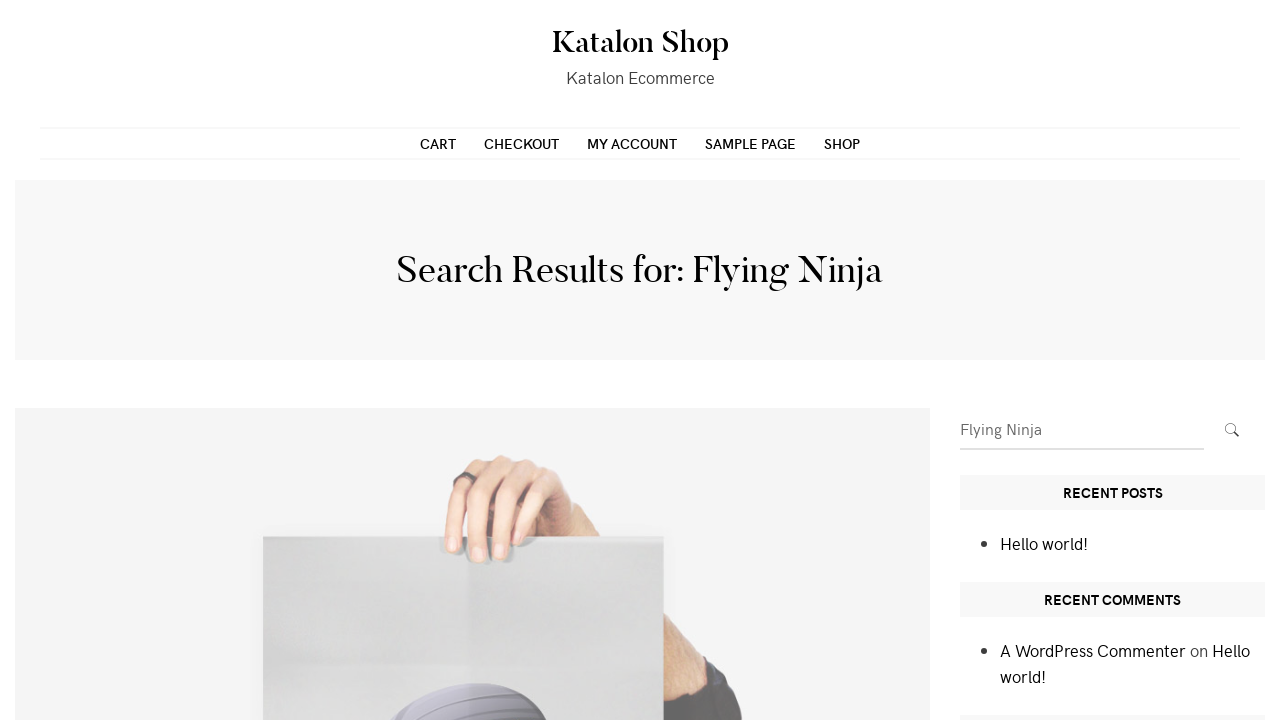

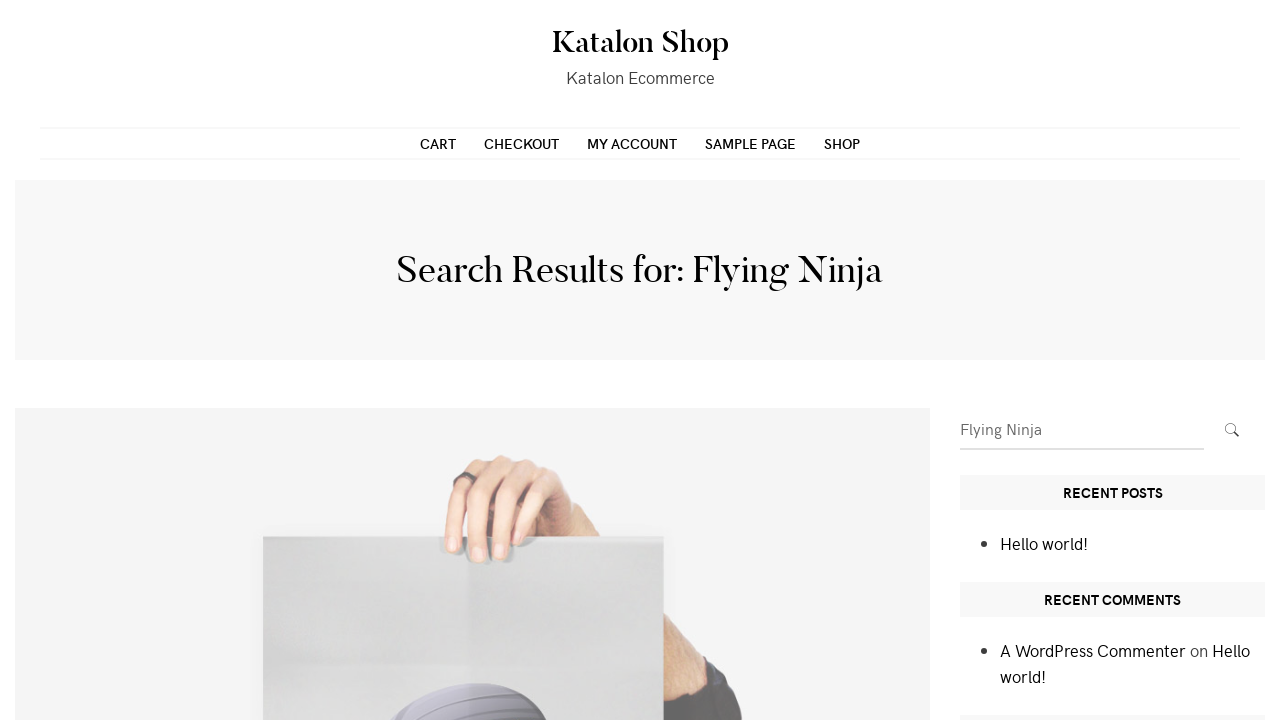